Tests window handling functionality by clicking a link that opens a new window, switching between windows, and verifying content on both windows.

Starting URL: https://the-internet.herokuapp.com/windows

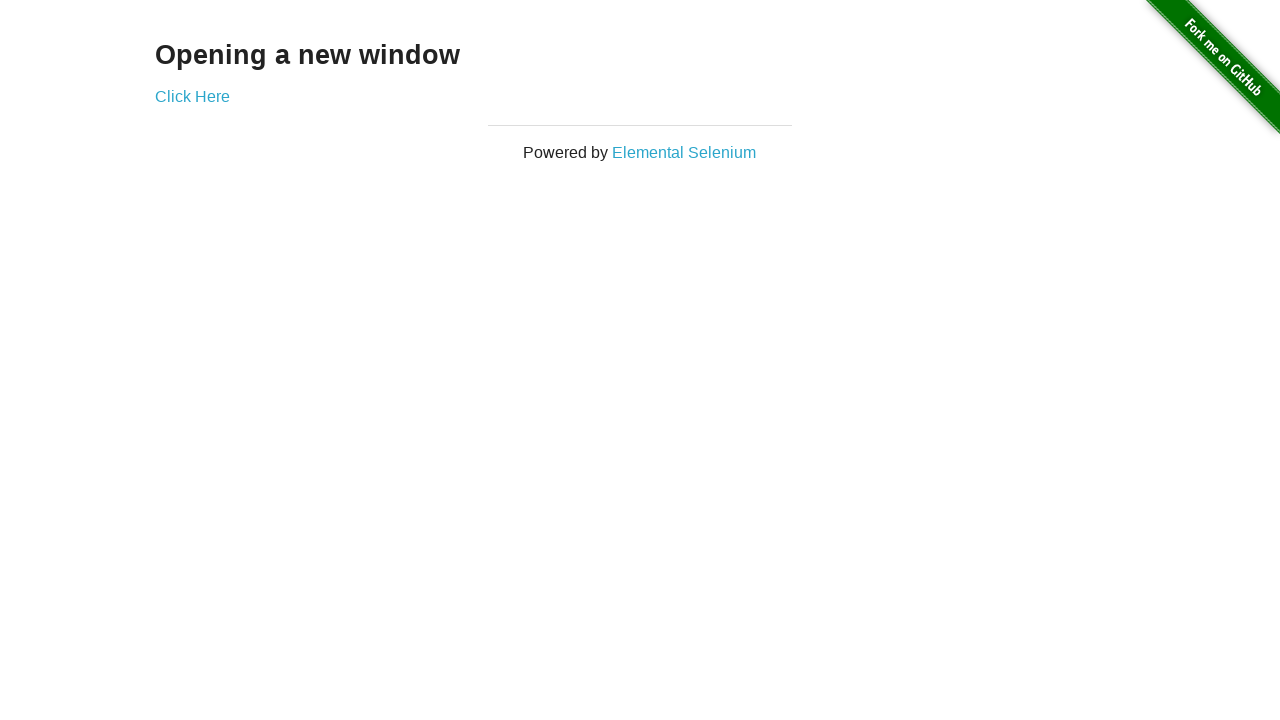

Navigated to window handling test page
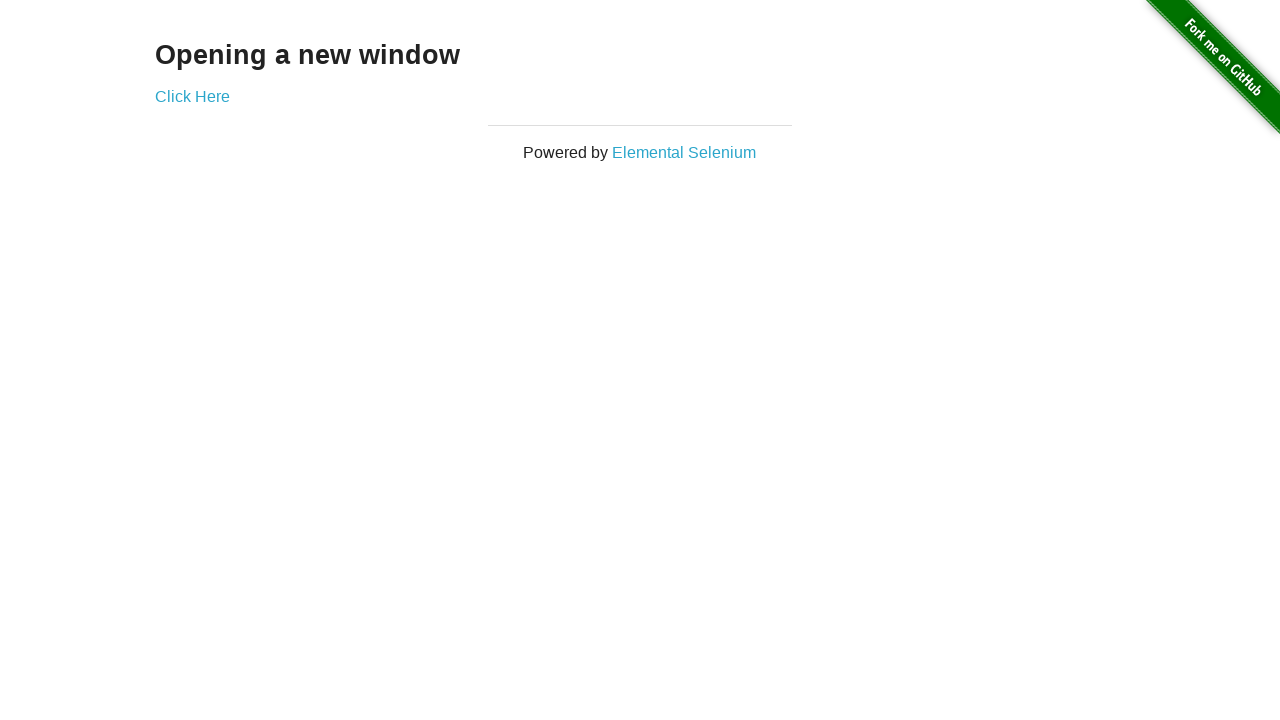

Clicked 'Click Here' link to open new window at (192, 96) on text=Click Here
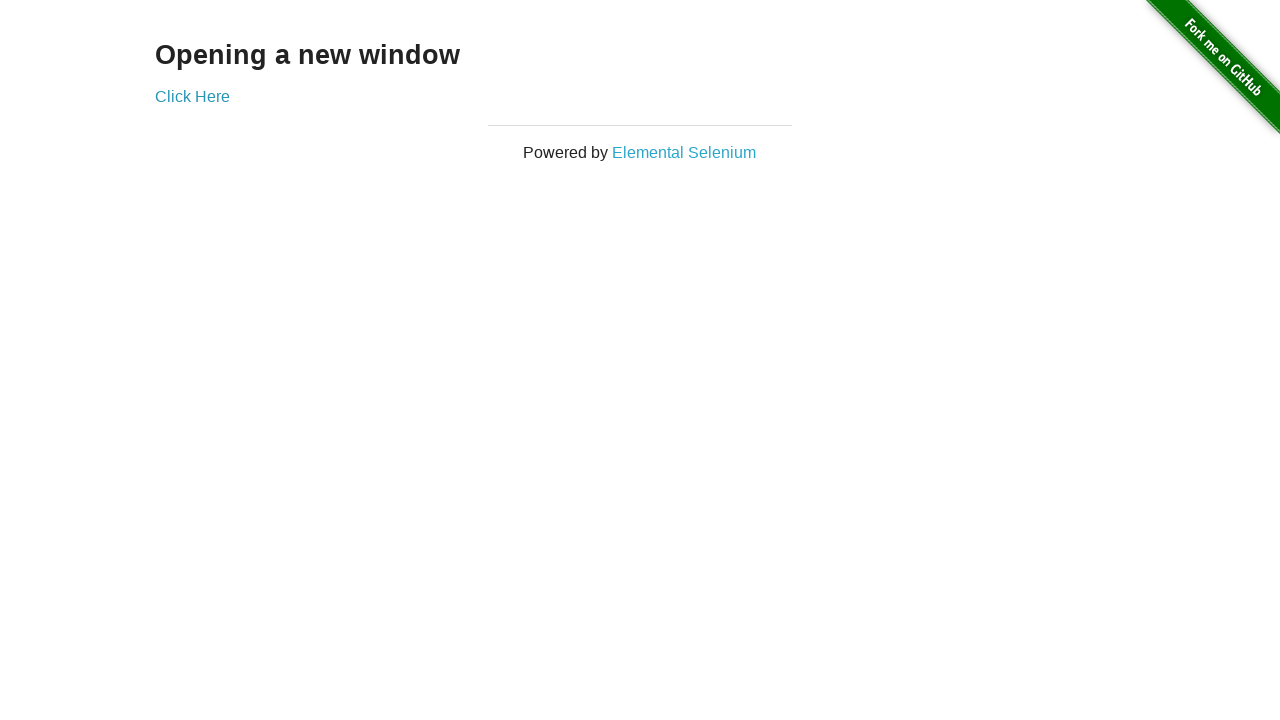

Captured new window/page object
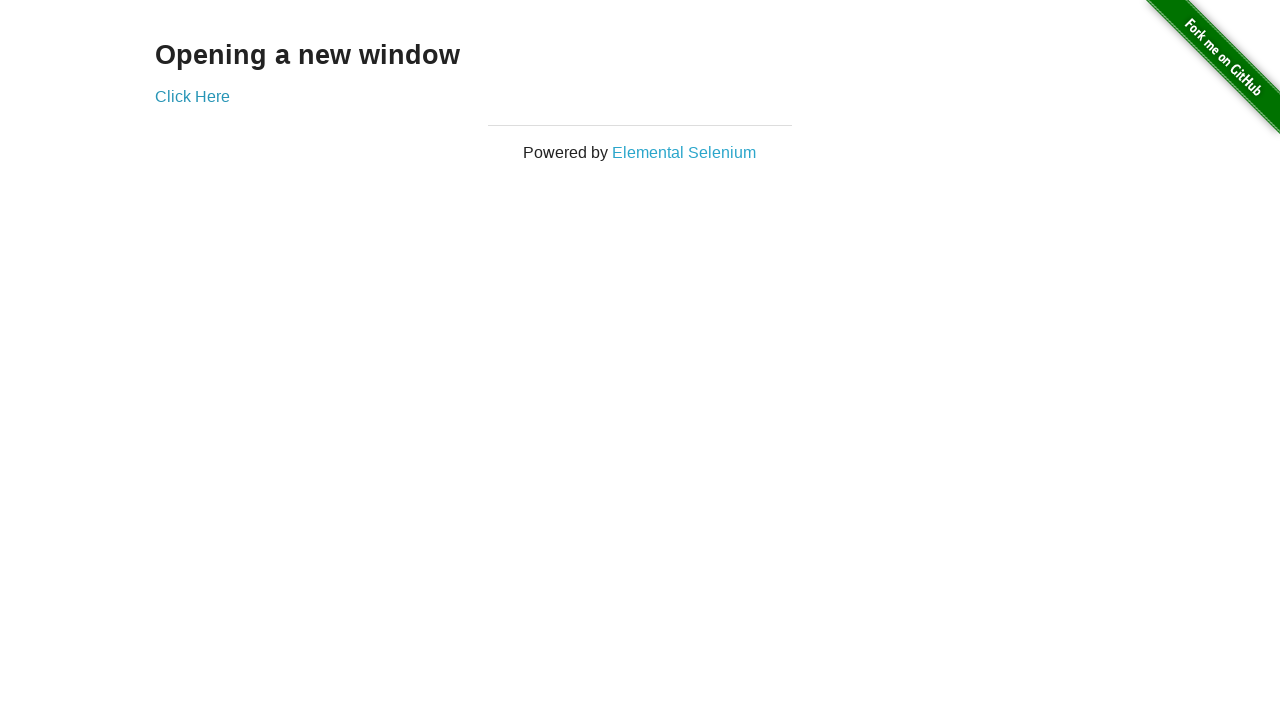

New page loaded successfully
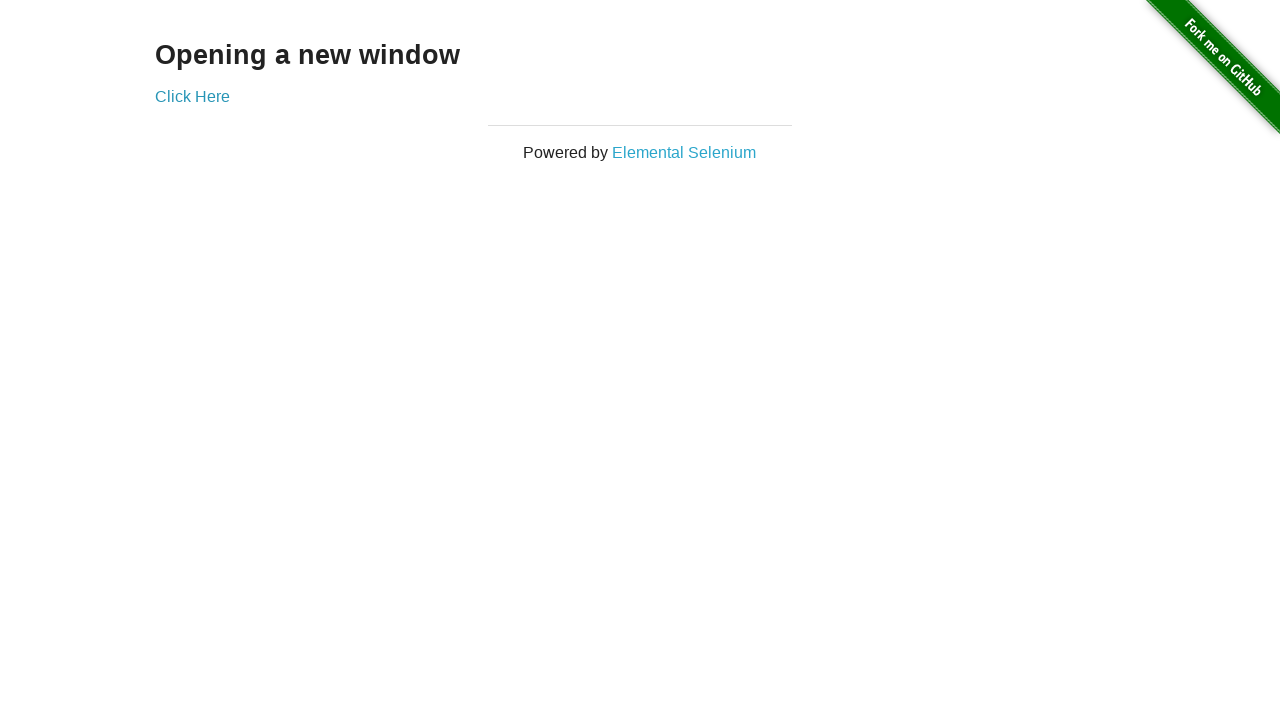

Retrieved heading from new window: 'New Window'
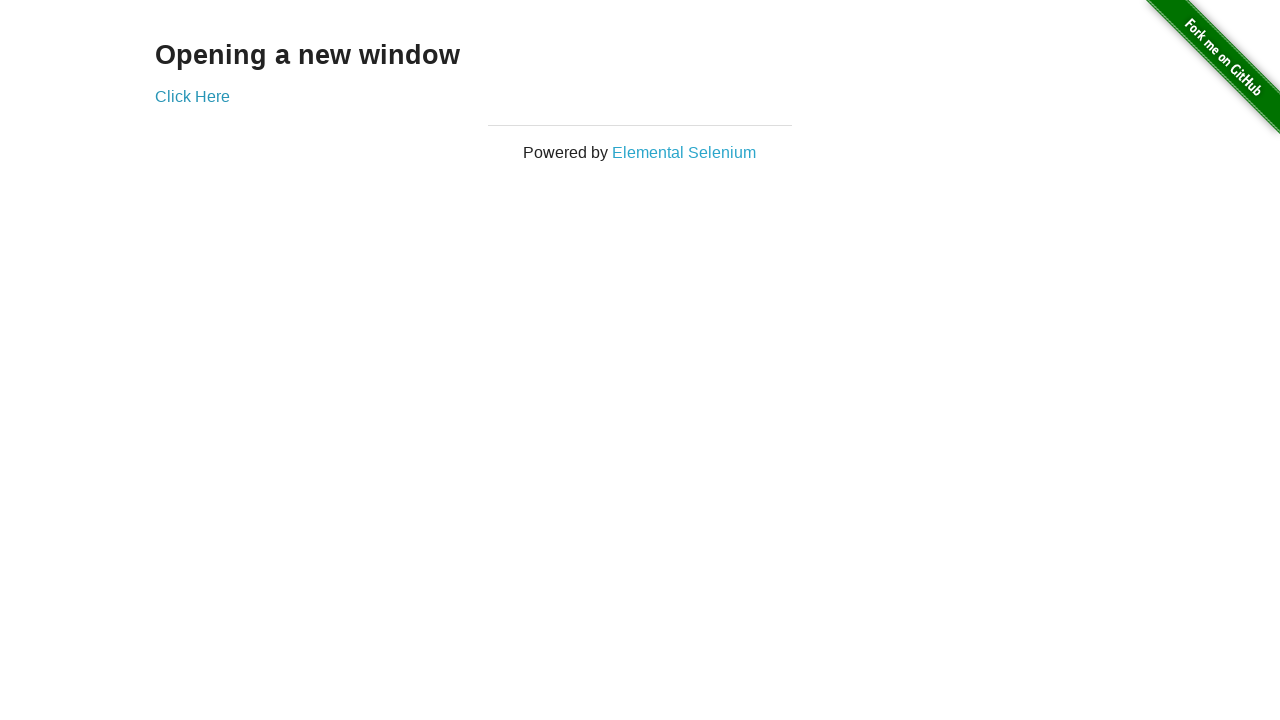

Retrieved heading from original window: 'Opening a new window'
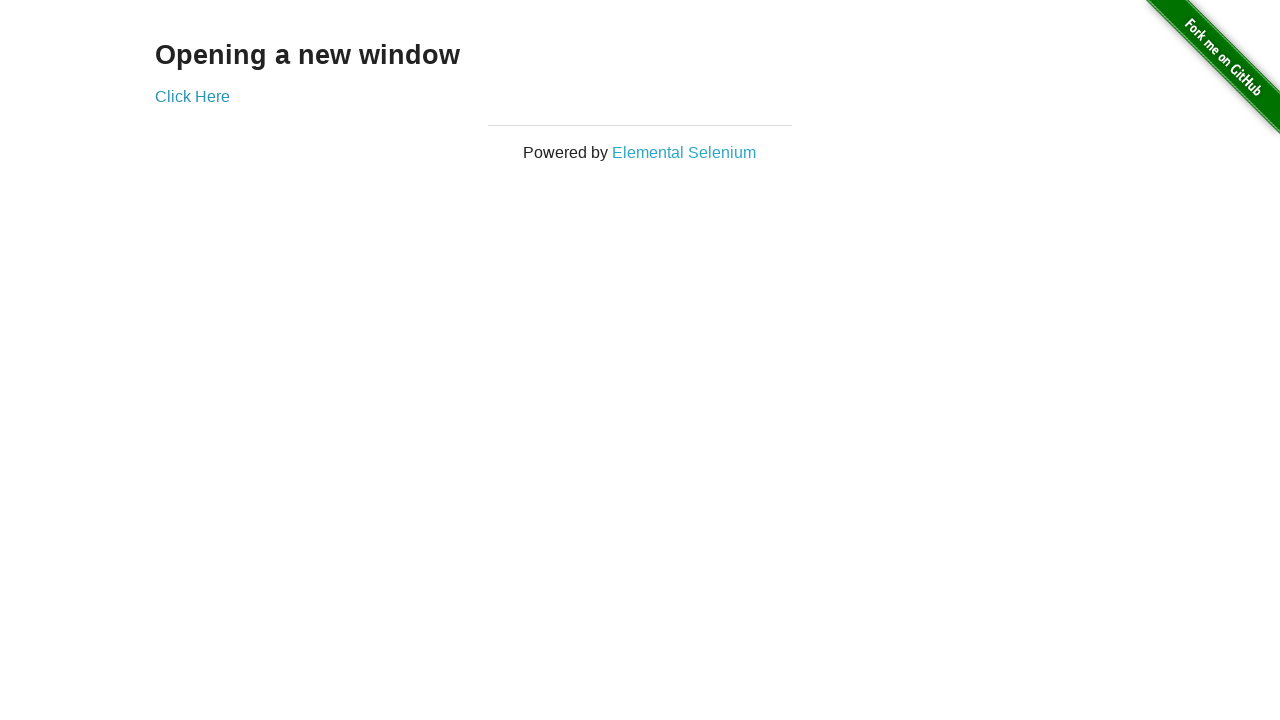

Verified original window heading matches expected text
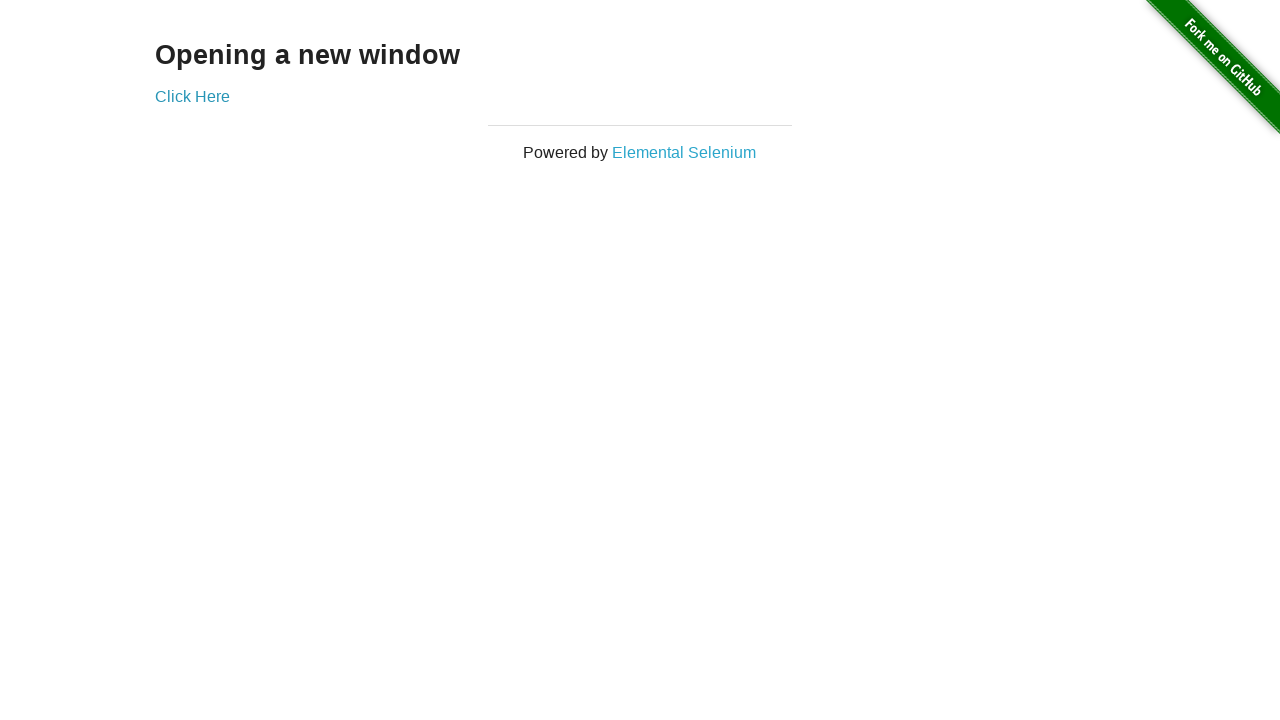

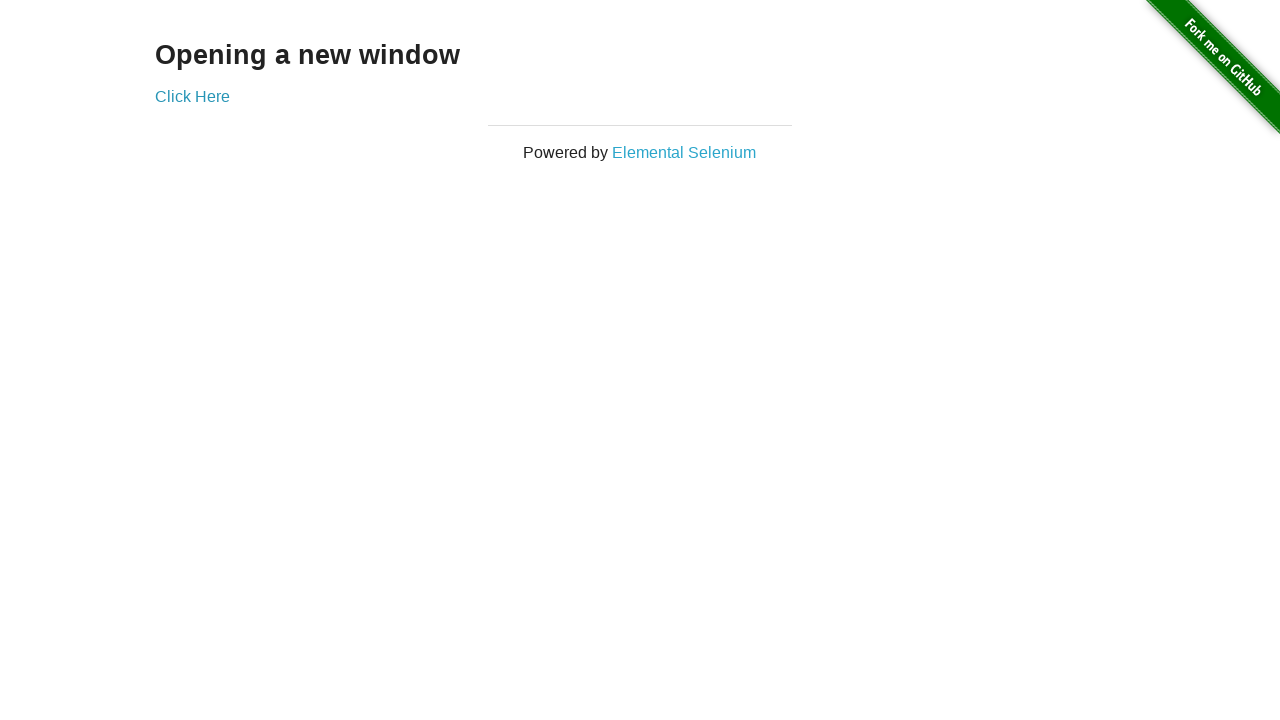